Navigates to Sina Finance page for Shanghai Composite Index and retrieves the page content

Starting URL: http://finance.sina.com.cn/realstock/company/sh000001/nc.shtml

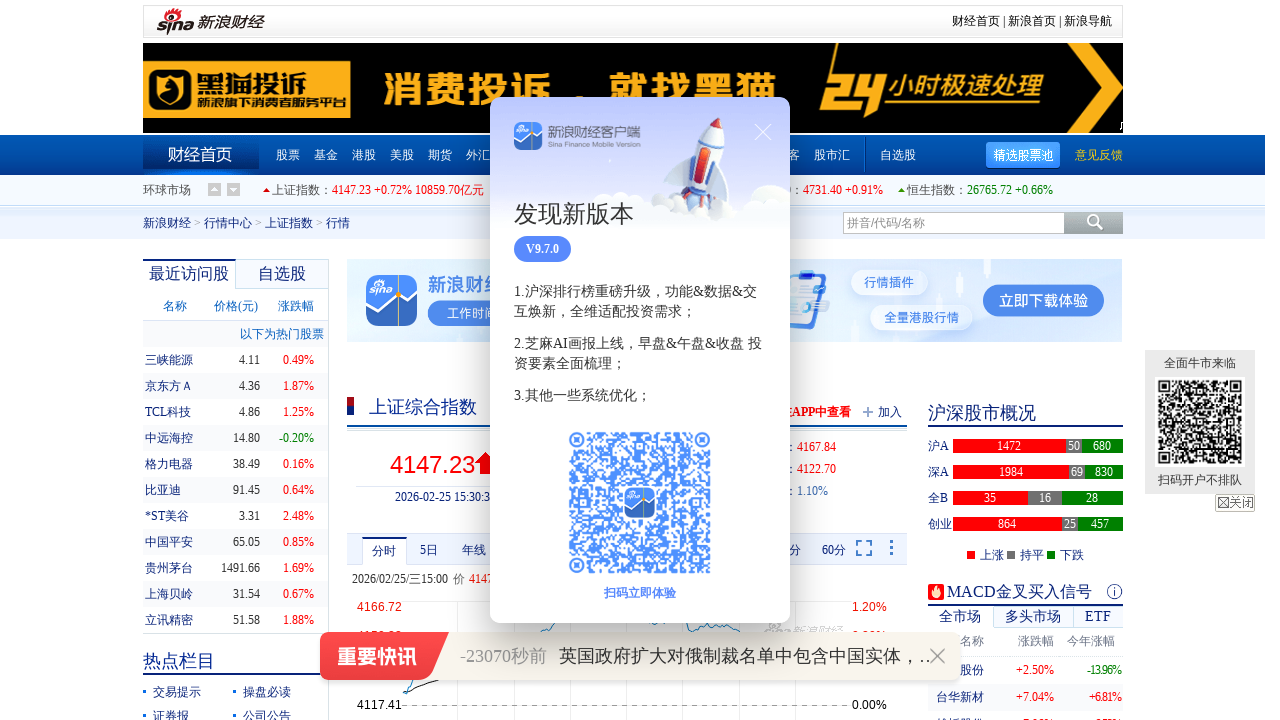

Waited for page to reach networkidle state
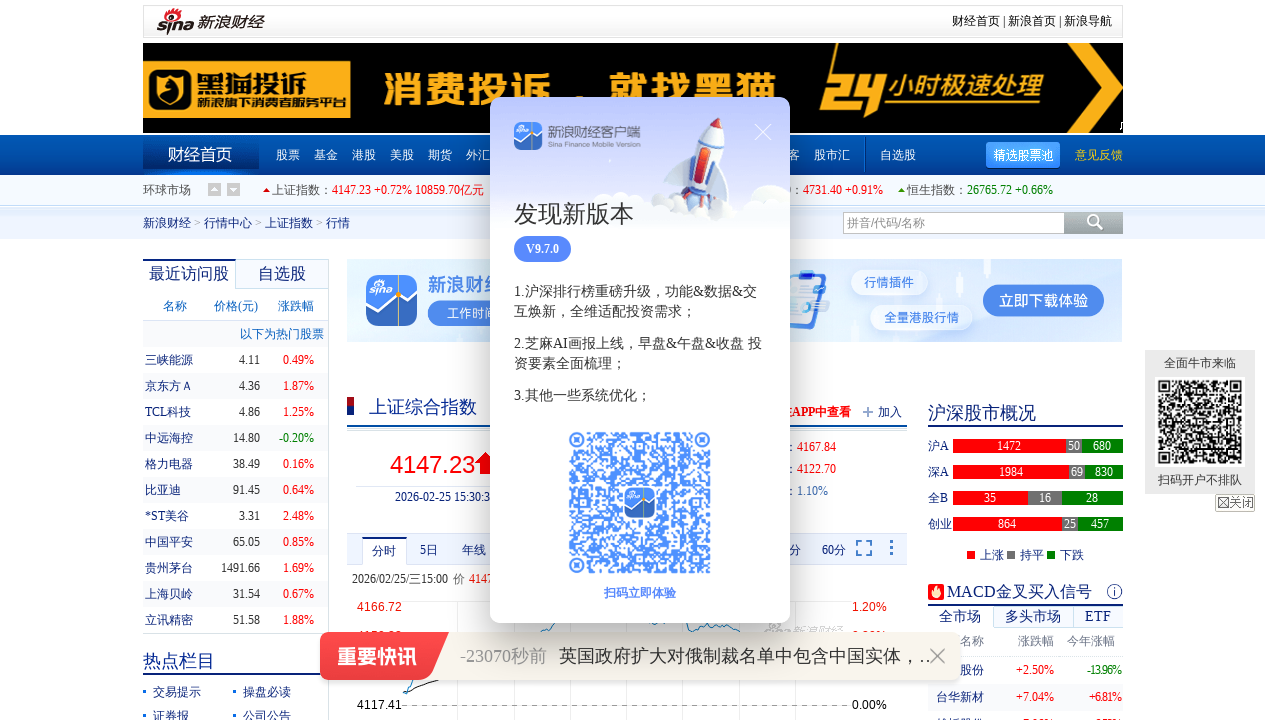

Verified body element is visible on Sina Finance Shanghai Composite Index page
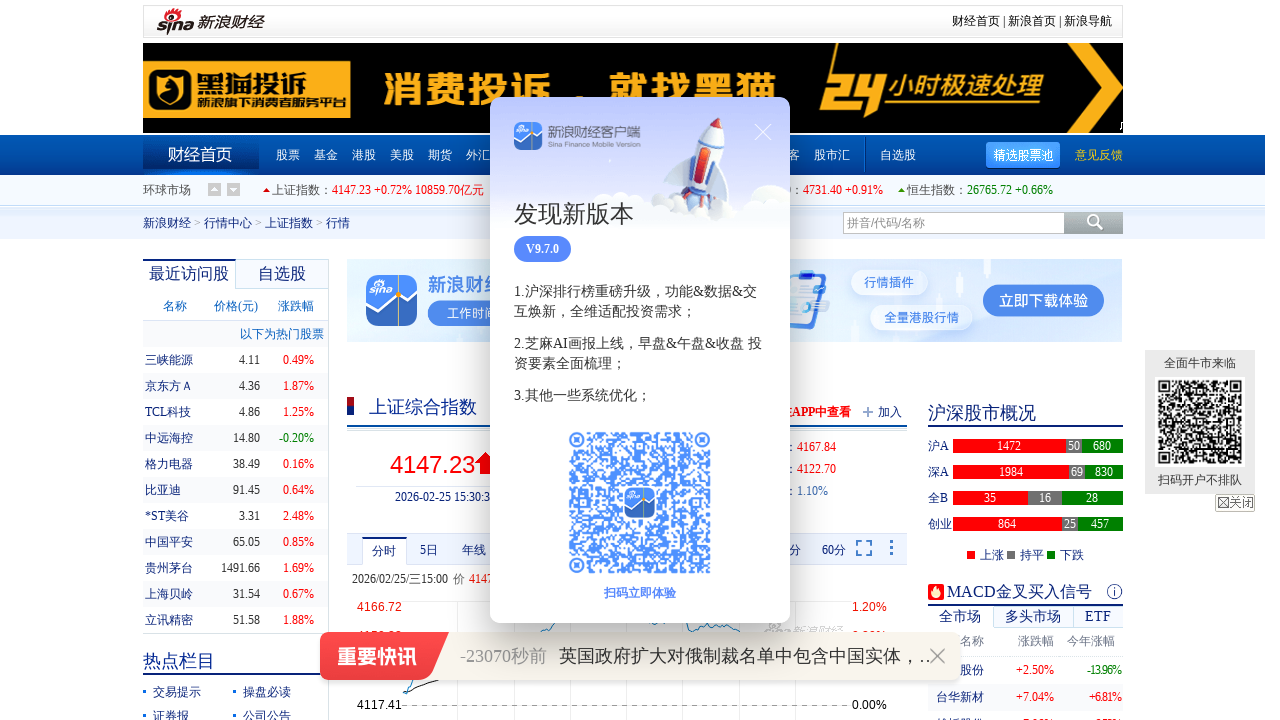

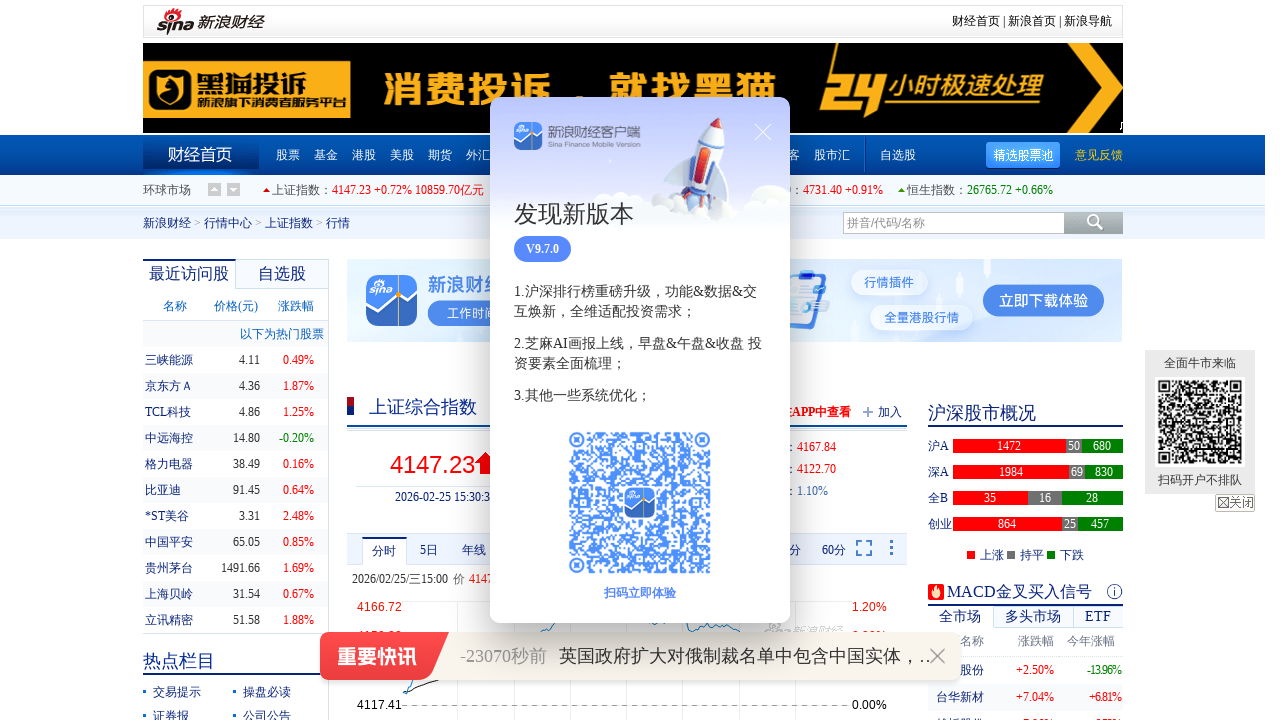